Tests drag and drop functionality by dragging element A to element B's position and then back

Starting URL: http://the-internet.herokuapp.com/drag_and_drop

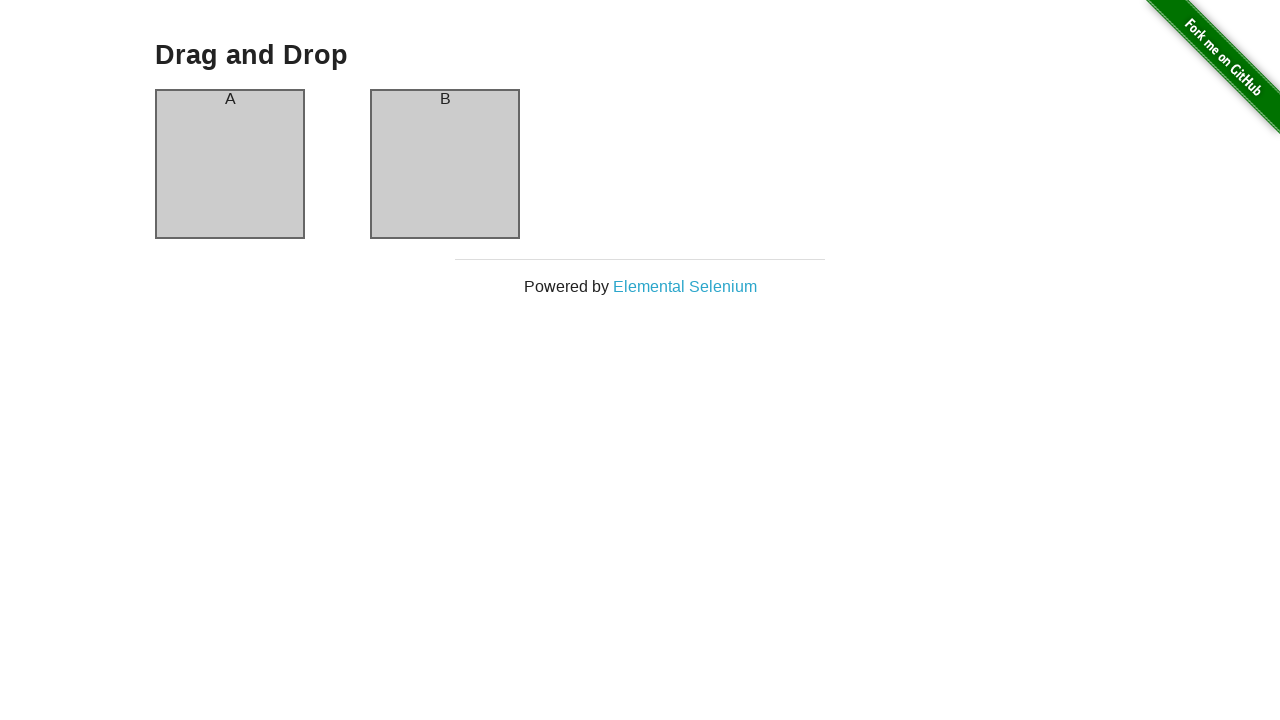

Located column A element
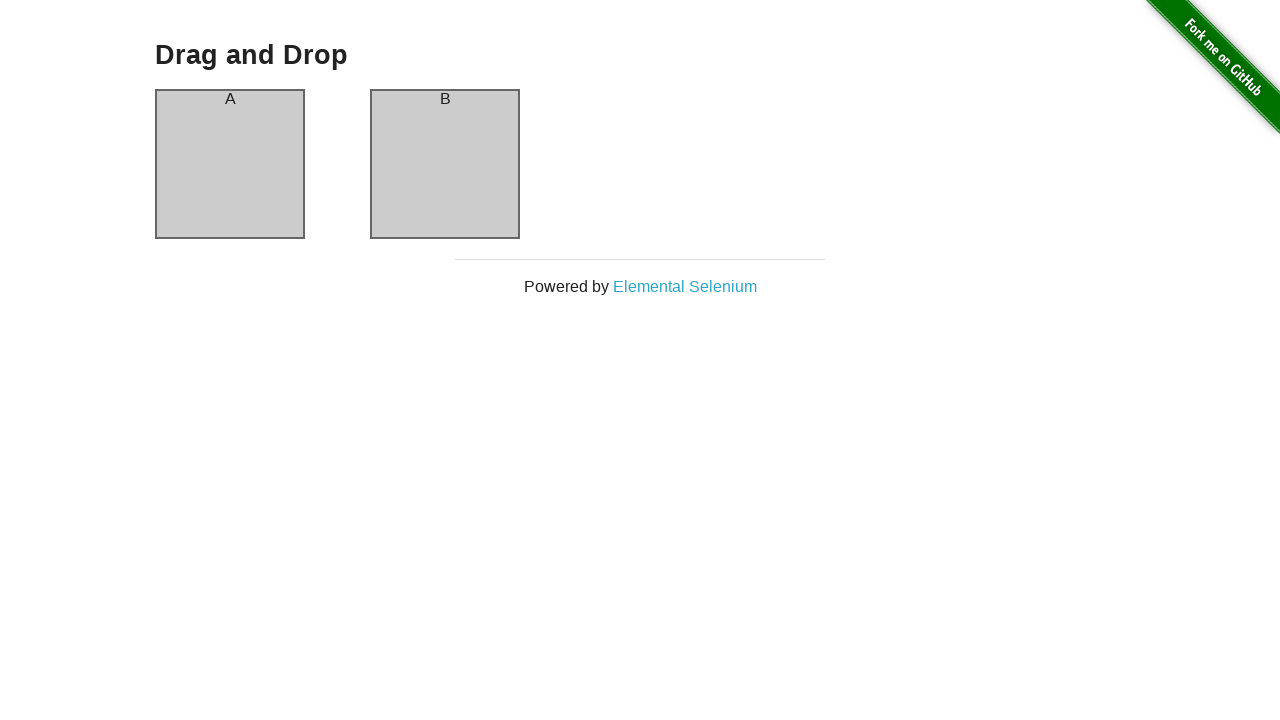

Located column B element
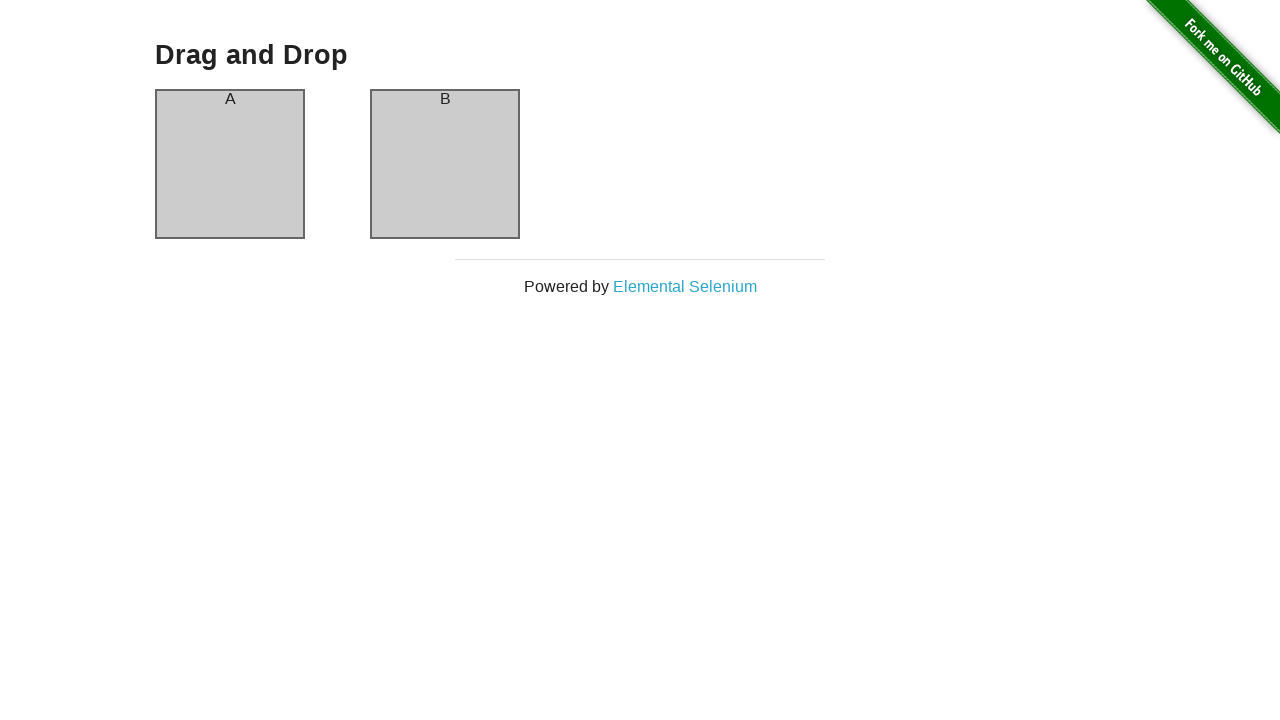

Dragged column A to column B position at (445, 164)
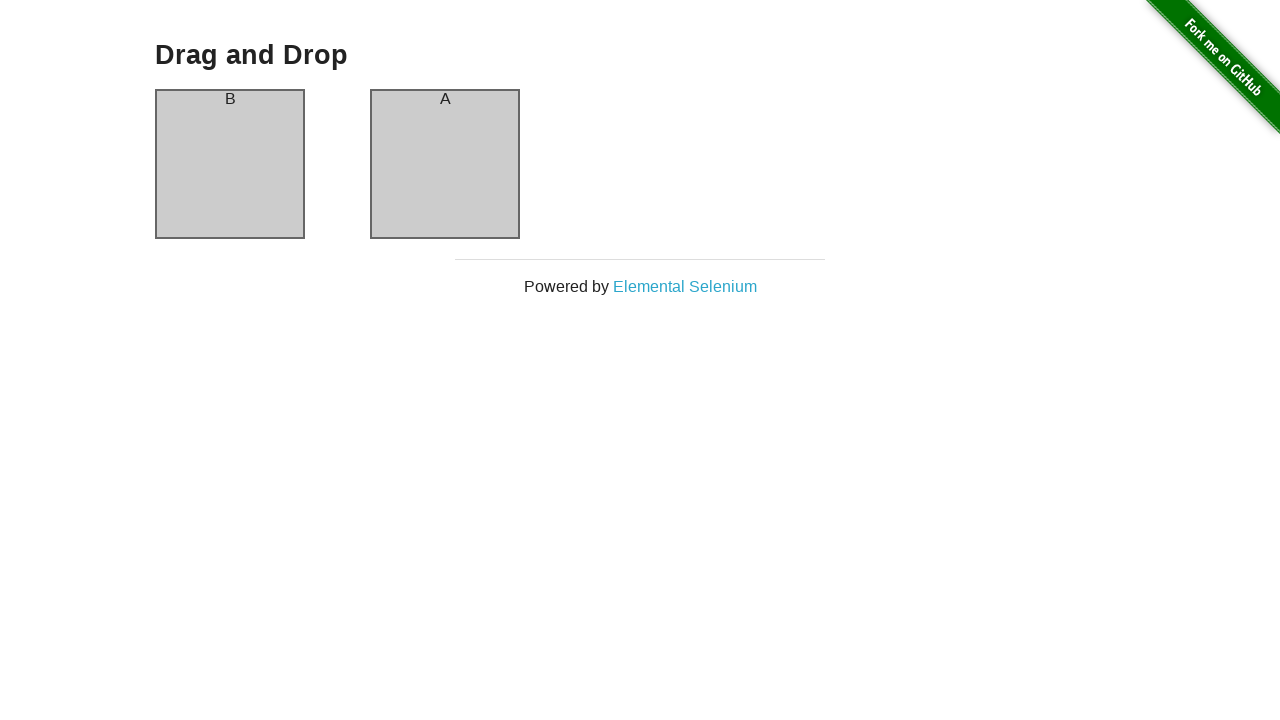

Dragged column B back to column A position at (230, 164)
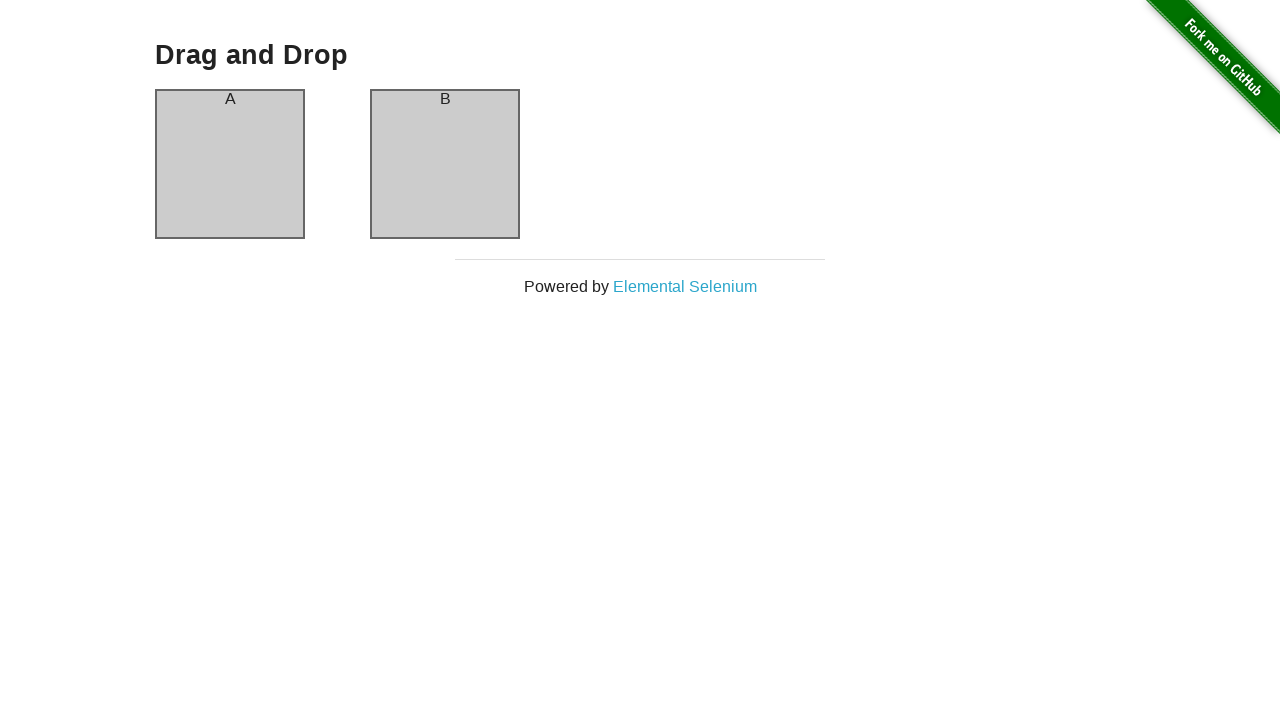

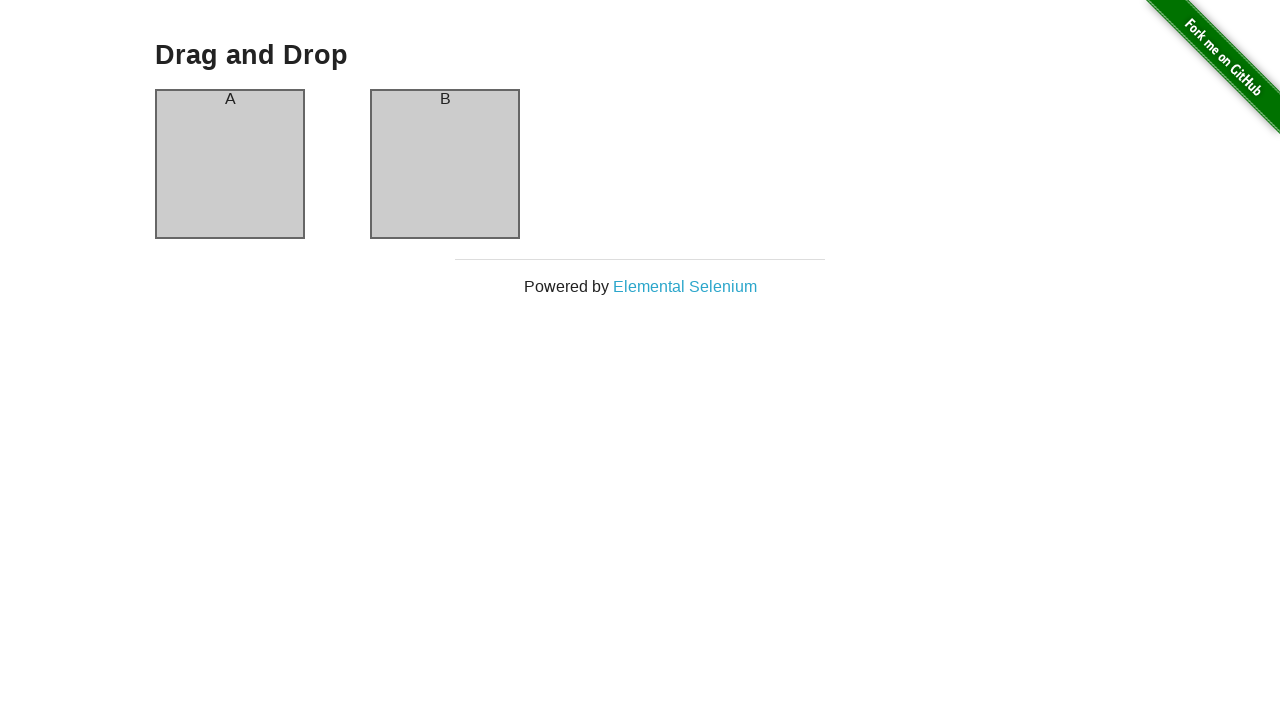